Tests an online addition calculator by entering two numbers, clicking the add button, and verifying the calculated result is correct.

Starting URL: https://www.marshu.com/articles/calculate-addition-calculator-add-two-numbers.php

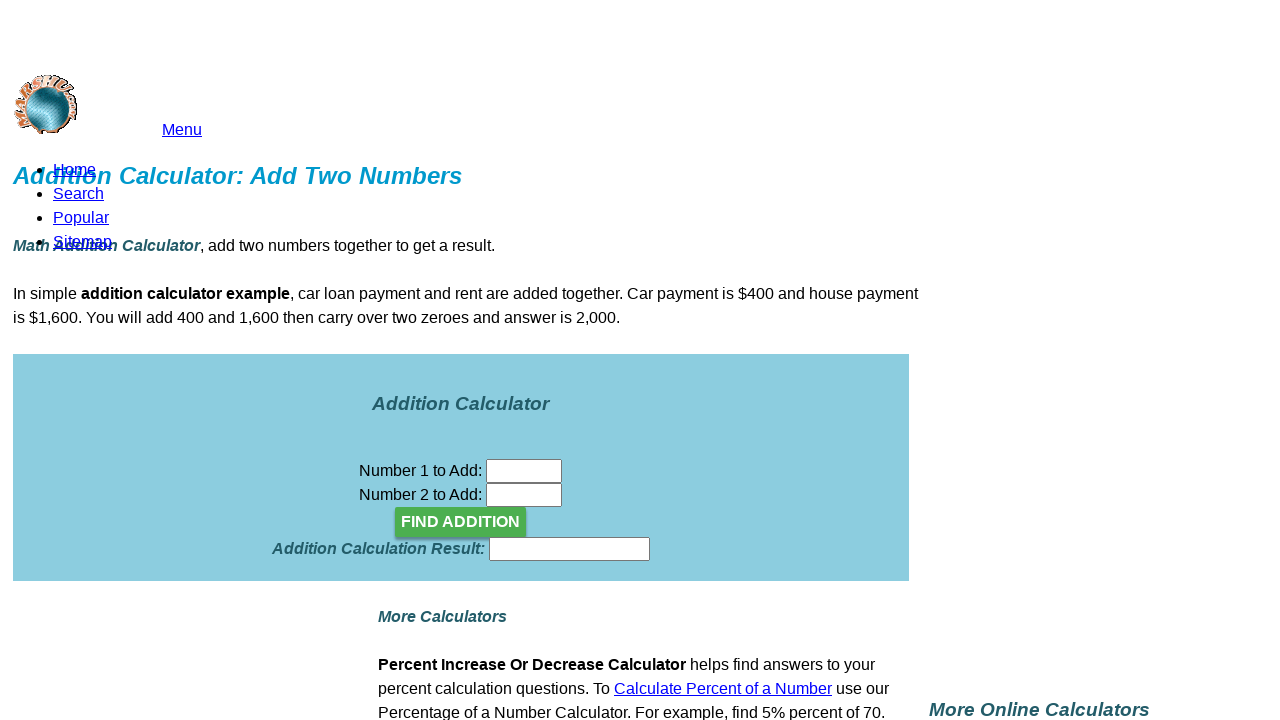

Entered first number (25) into the calculator on input[name='n01']
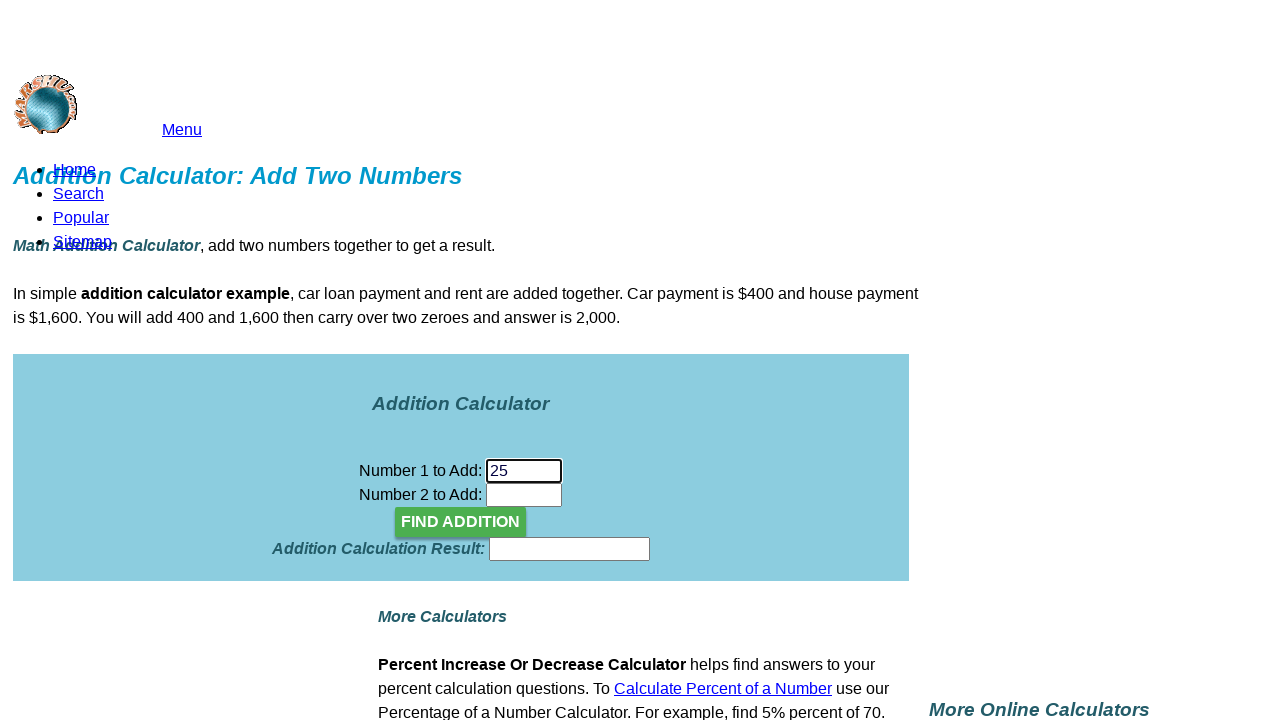

Entered second number (17) into the calculator on input[name='n02']
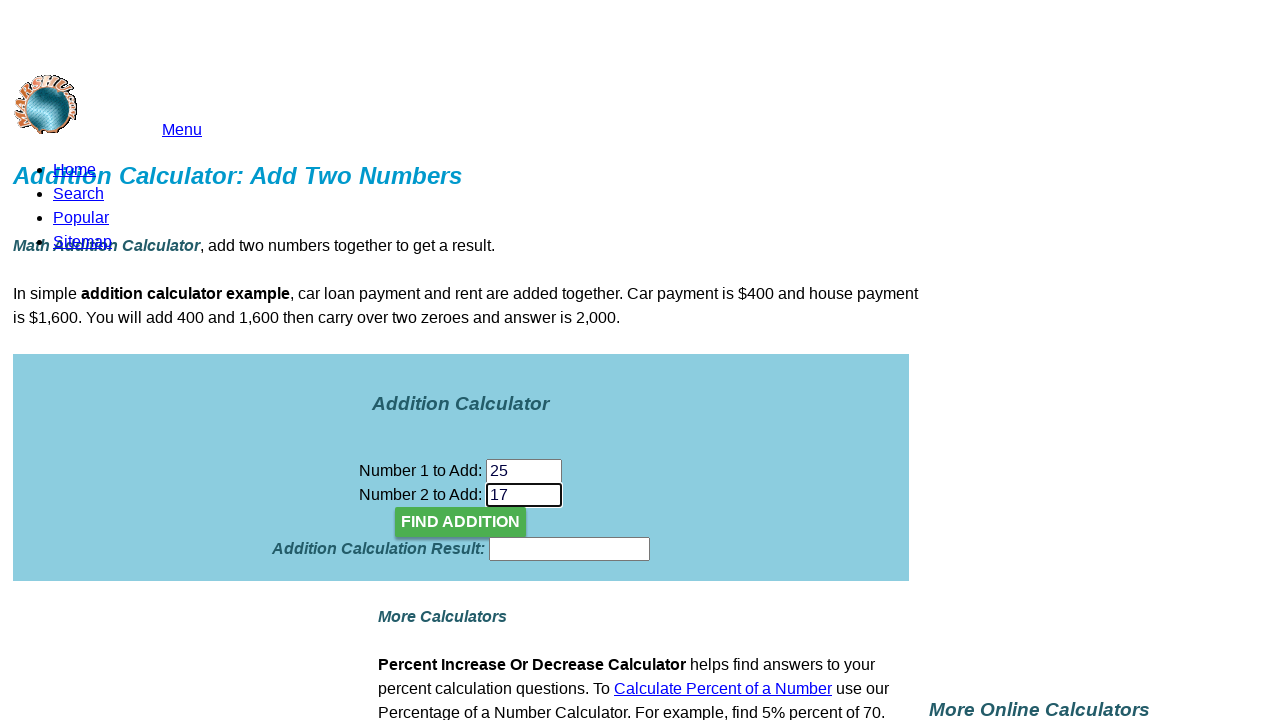

Clicked the add button to perform calculation at (461, 522) on input[type='button']
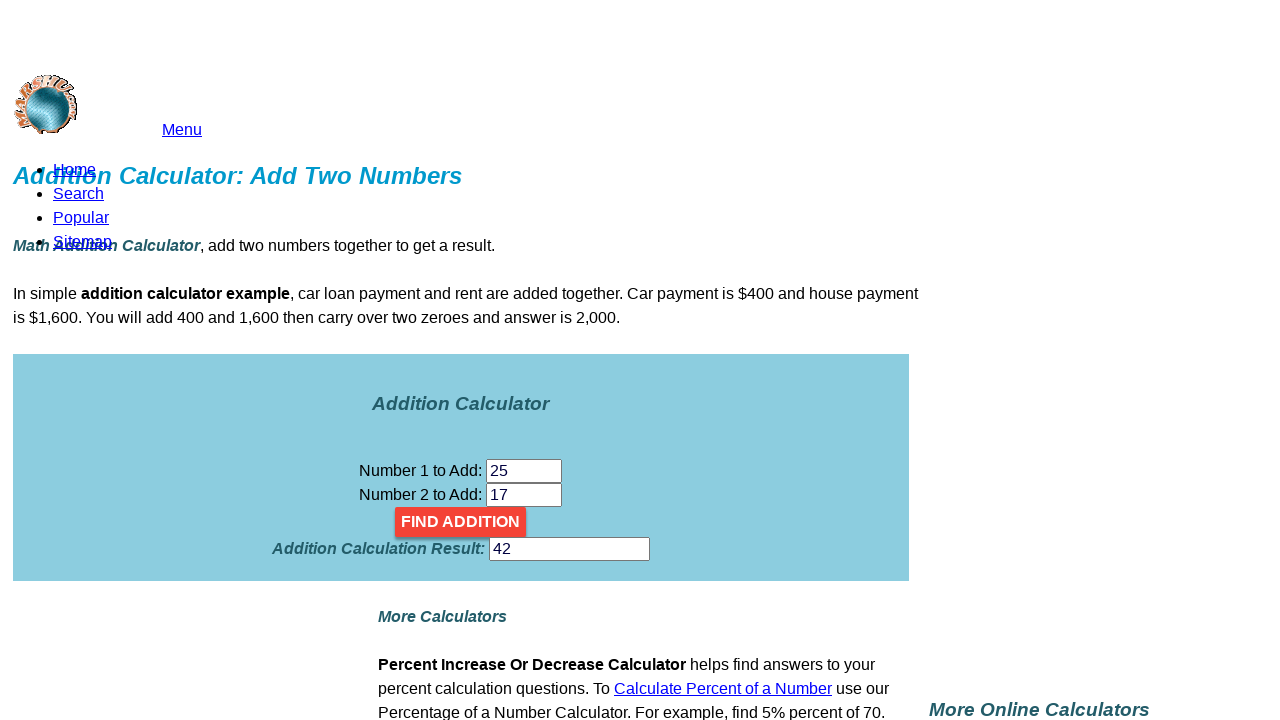

Waited 500ms for calculation to complete
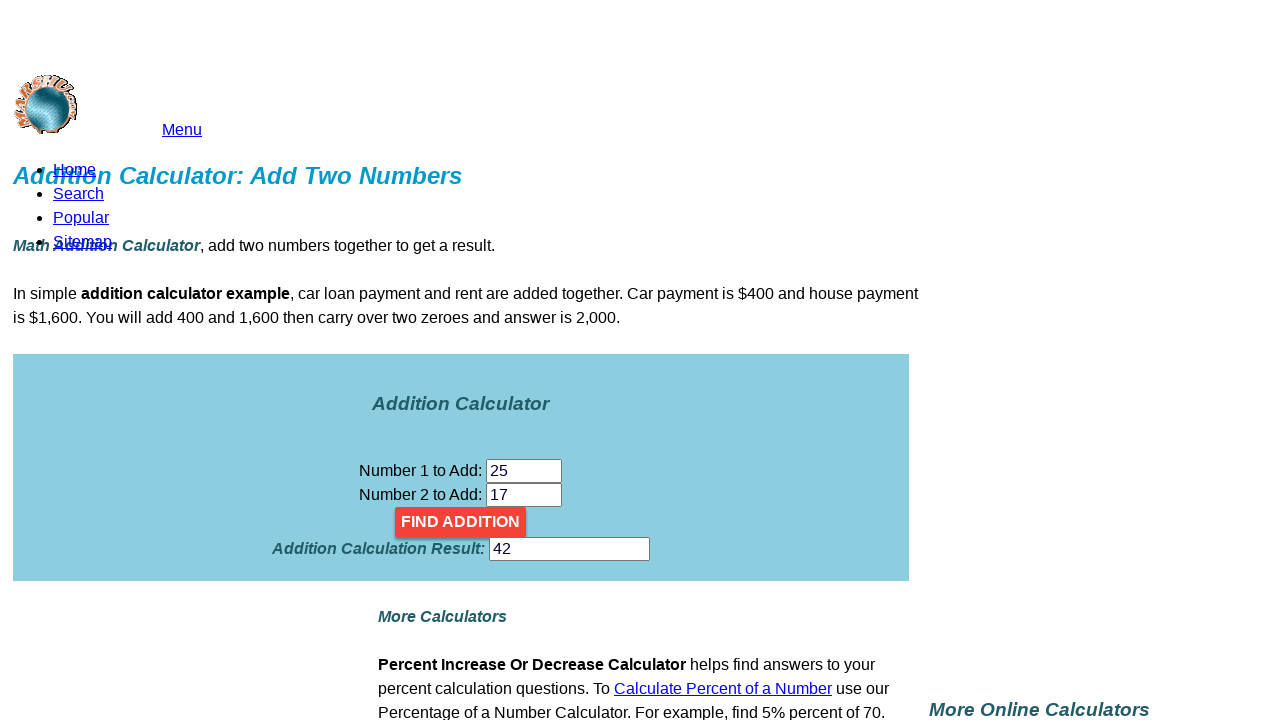

Retrieved result value from answer field: 42
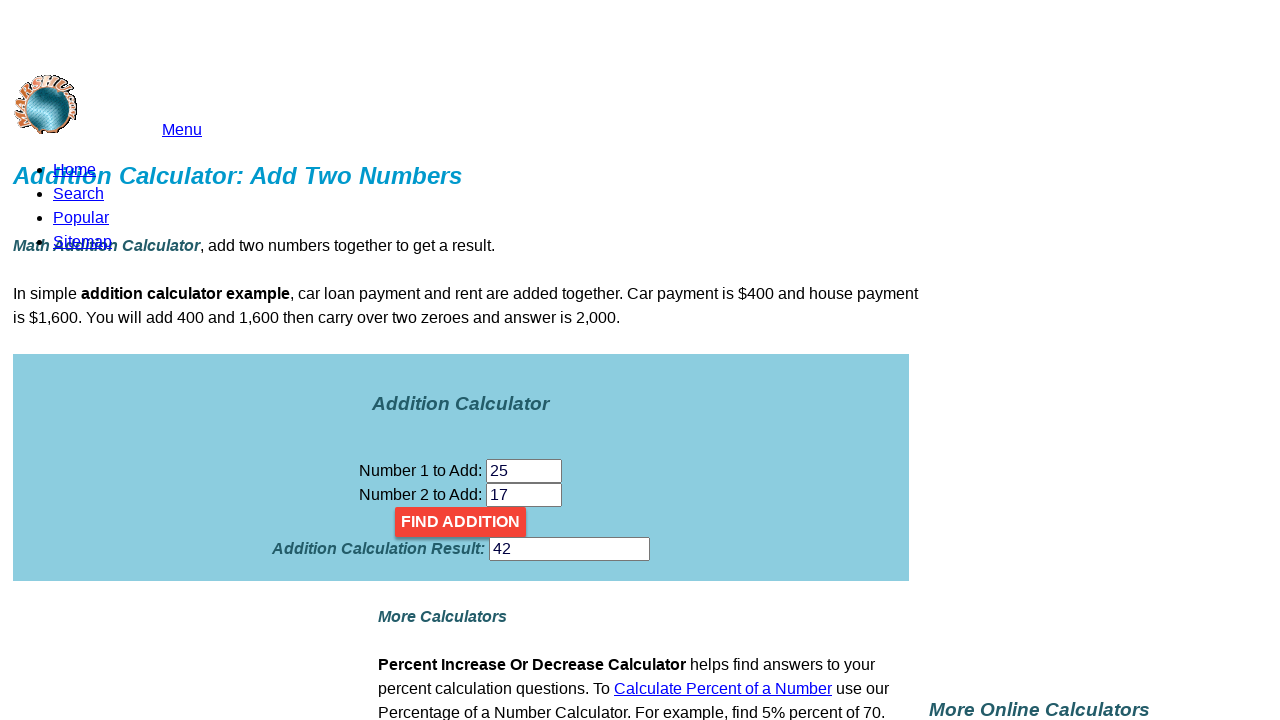

Verified that the calculation result (42) is correct
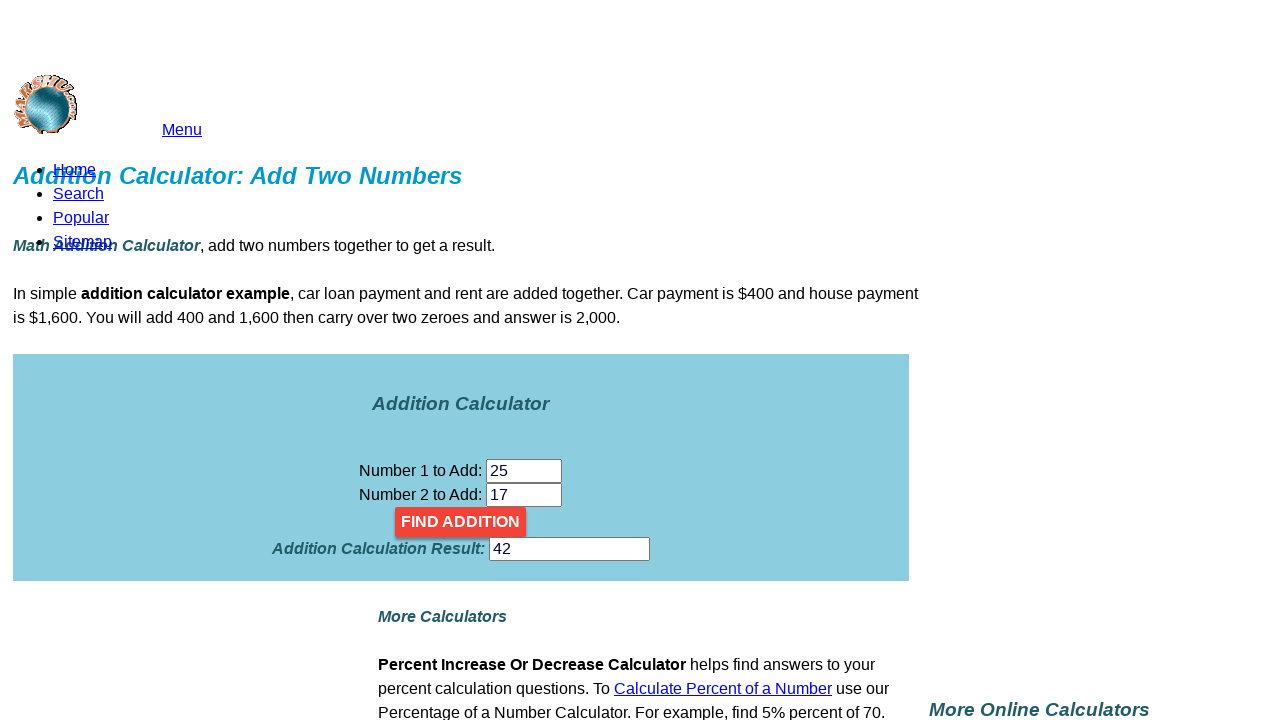

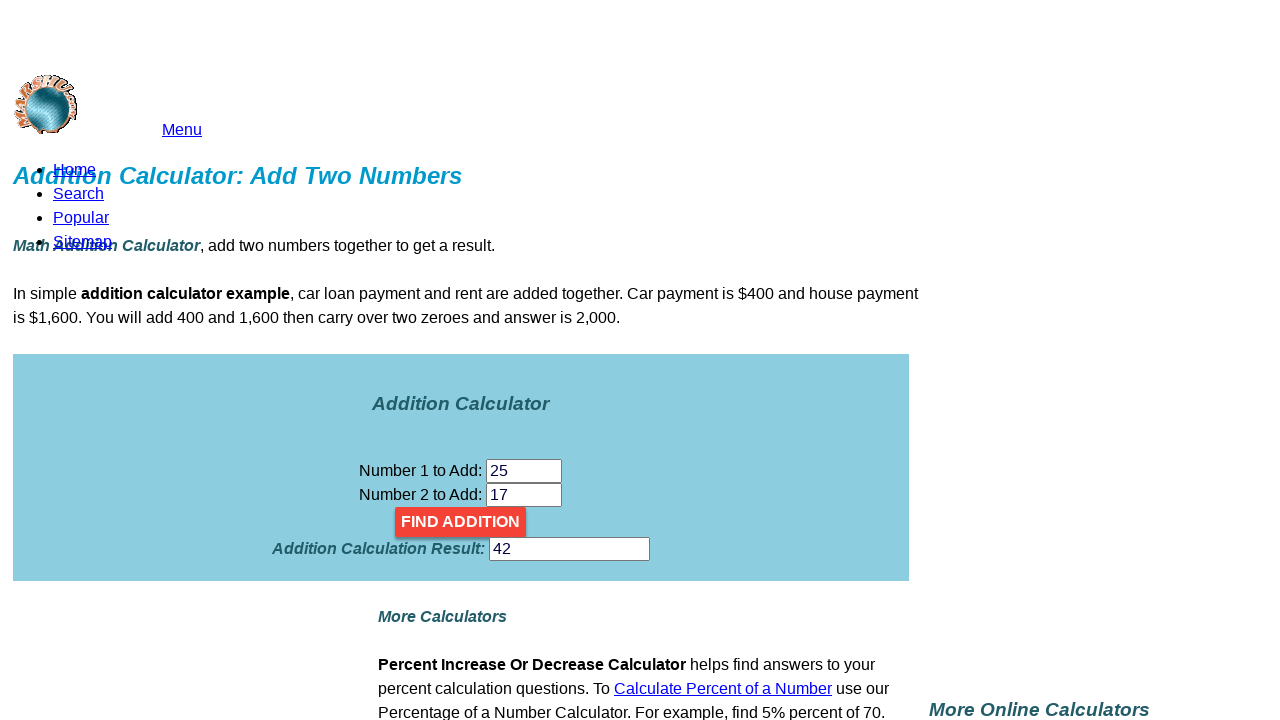